Tests prompt alert functionality by entering text into a prompt dialog and verifying the result is displayed on the page

Starting URL: https://www.leafground.com/alert.xhtml

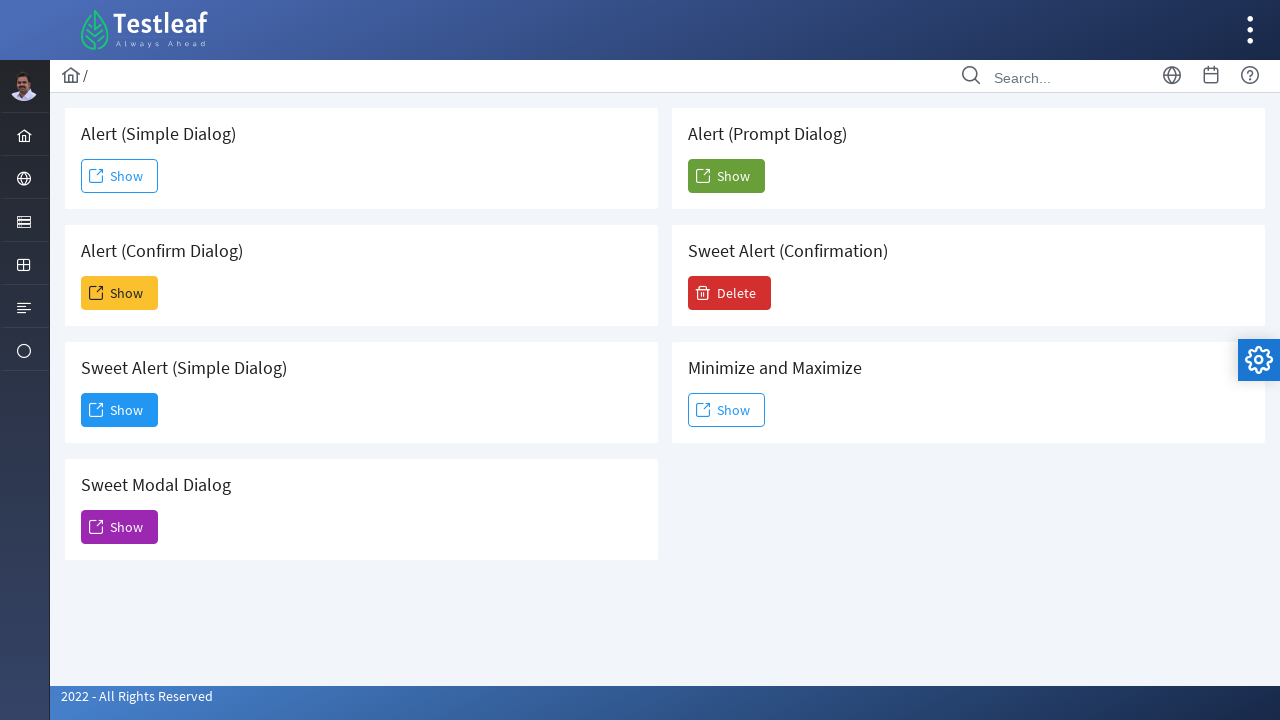

Clicked button to trigger prompt alert dialog at (726, 176) on xpath=//*[text()=' Alert (Prompt Dialog)']/following::button
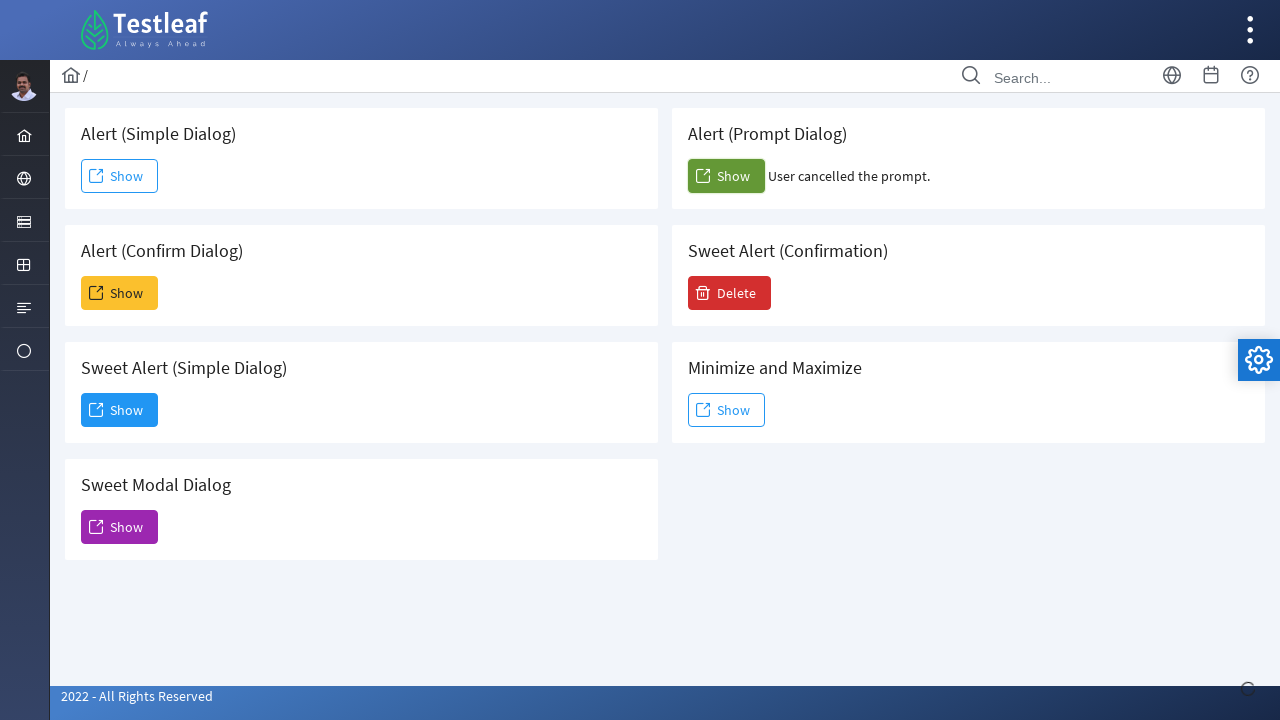

Set up dialog handler to accept prompt with 'Ratis'
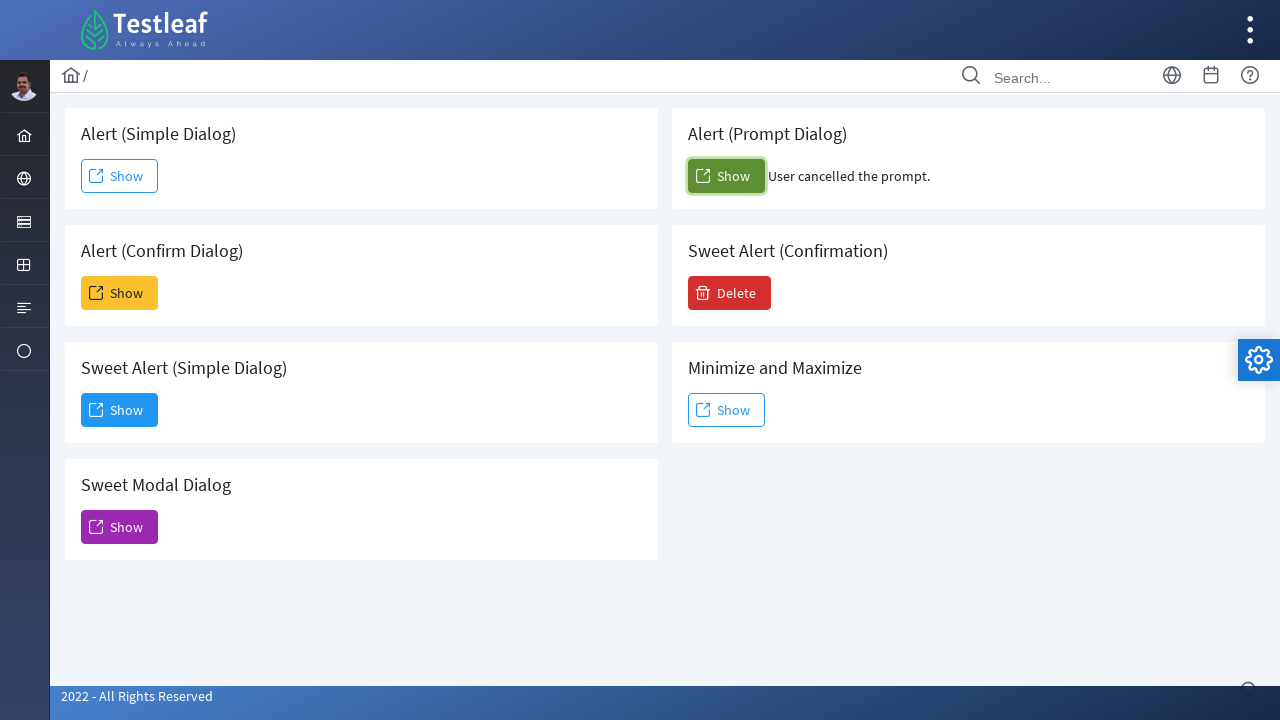

Result text appeared on page
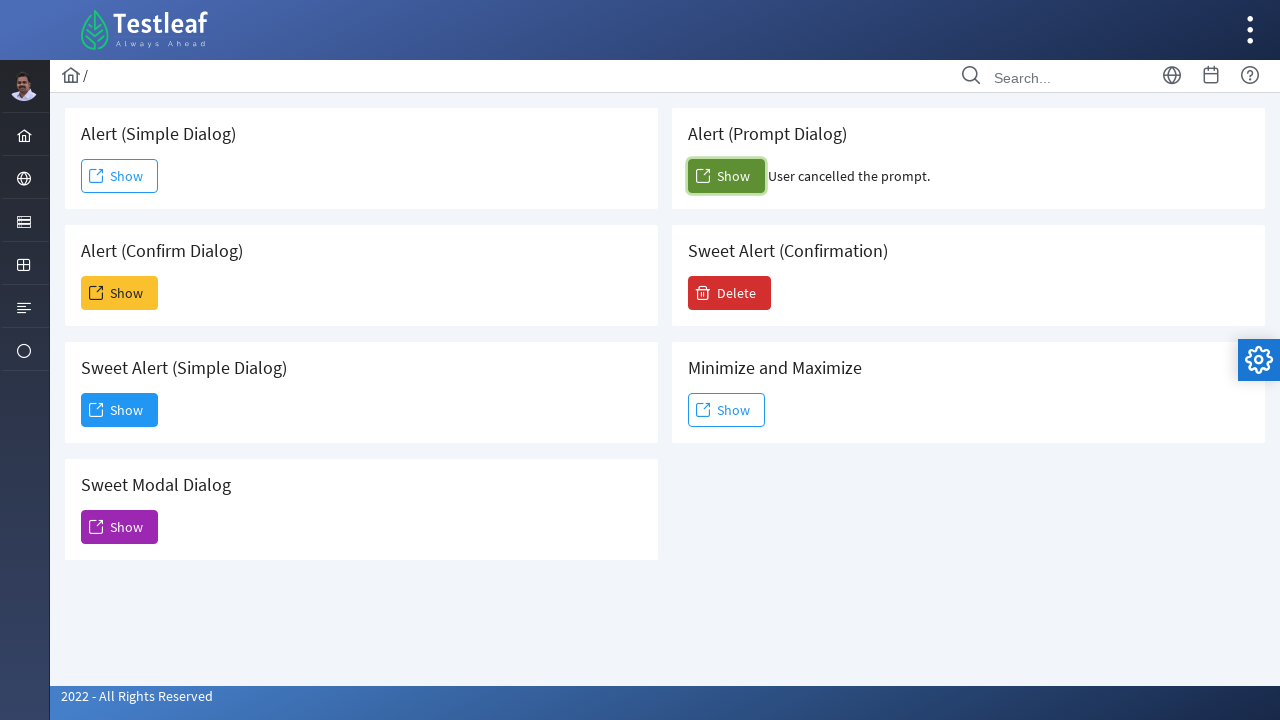

Retrieved result text: User cancelled the prompt.
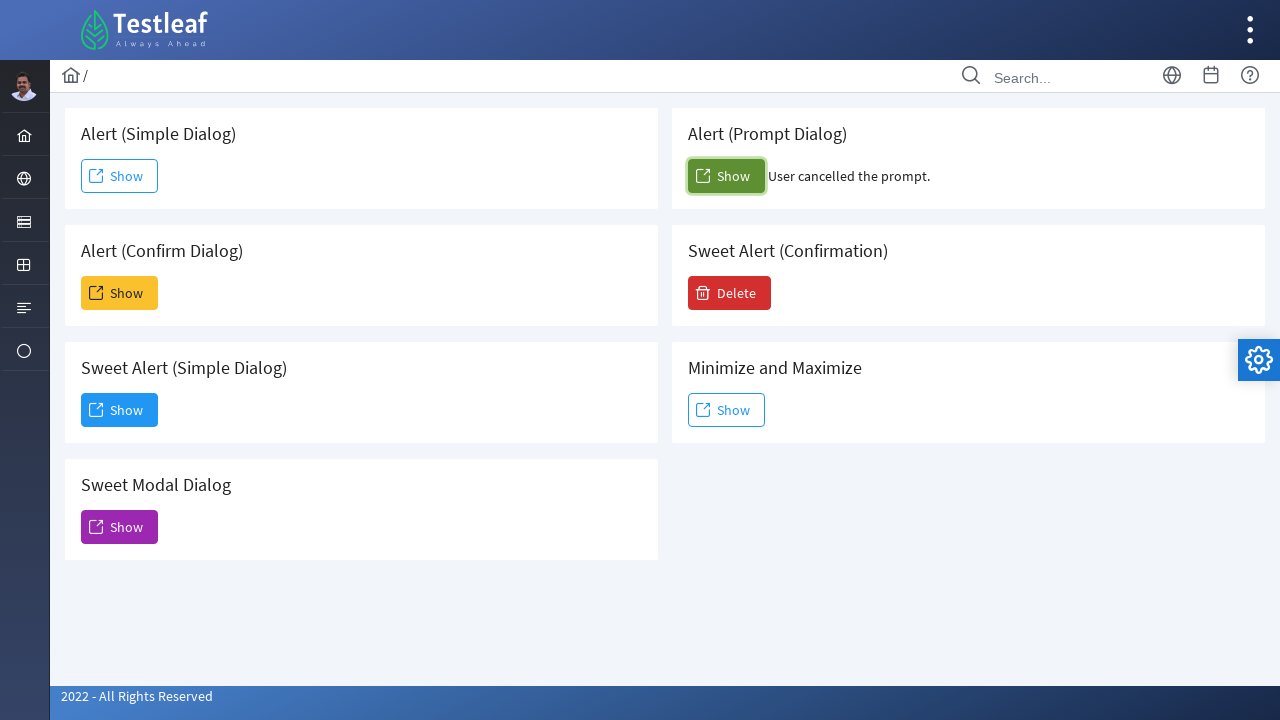

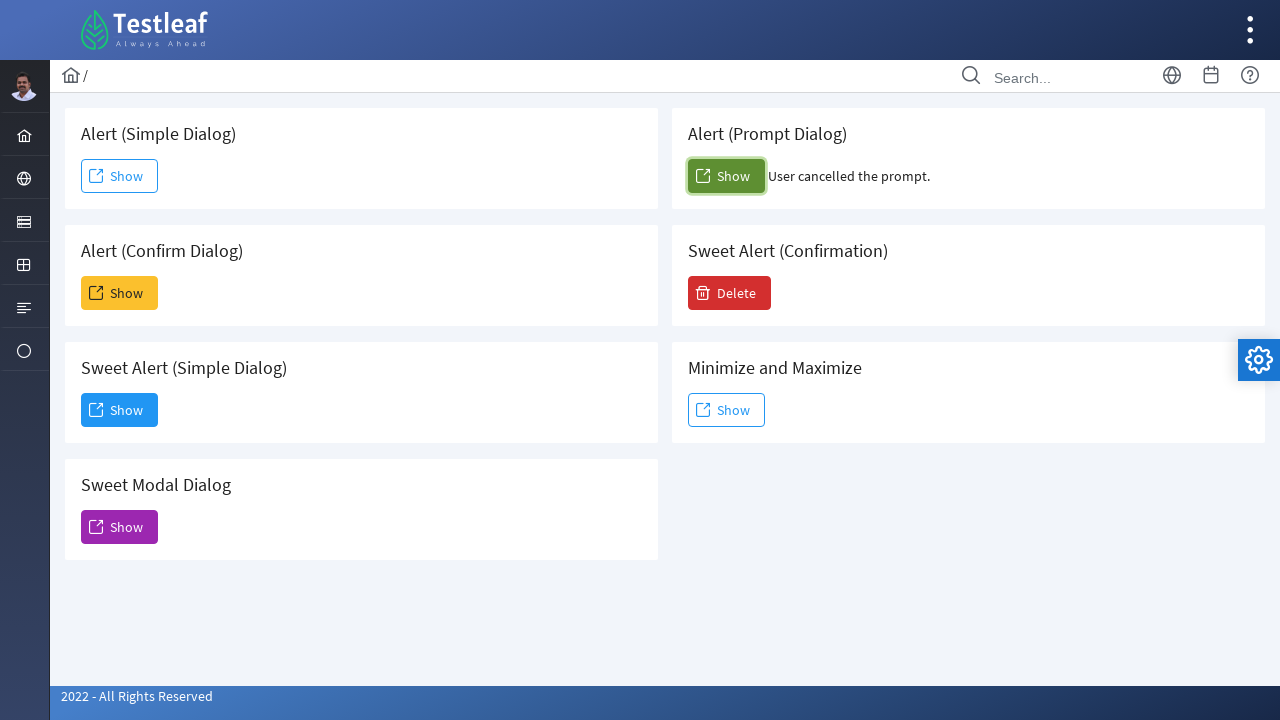